Tests the text box form by clicking to navigate to the text-box page and clicking submit with empty fields

Starting URL: https://demoqa.com/elements

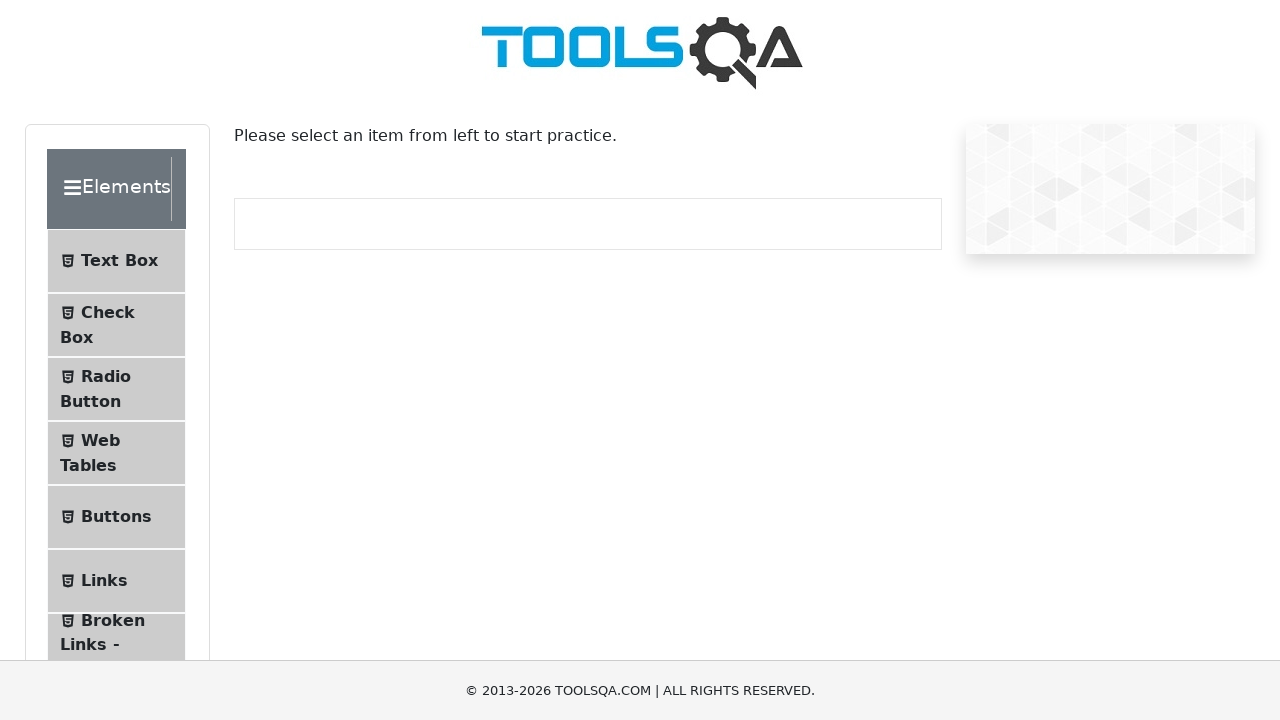

Clicked on Text Box menu item to navigate to text-box page at (116, 261) on xpath=//*[@id='item-0']
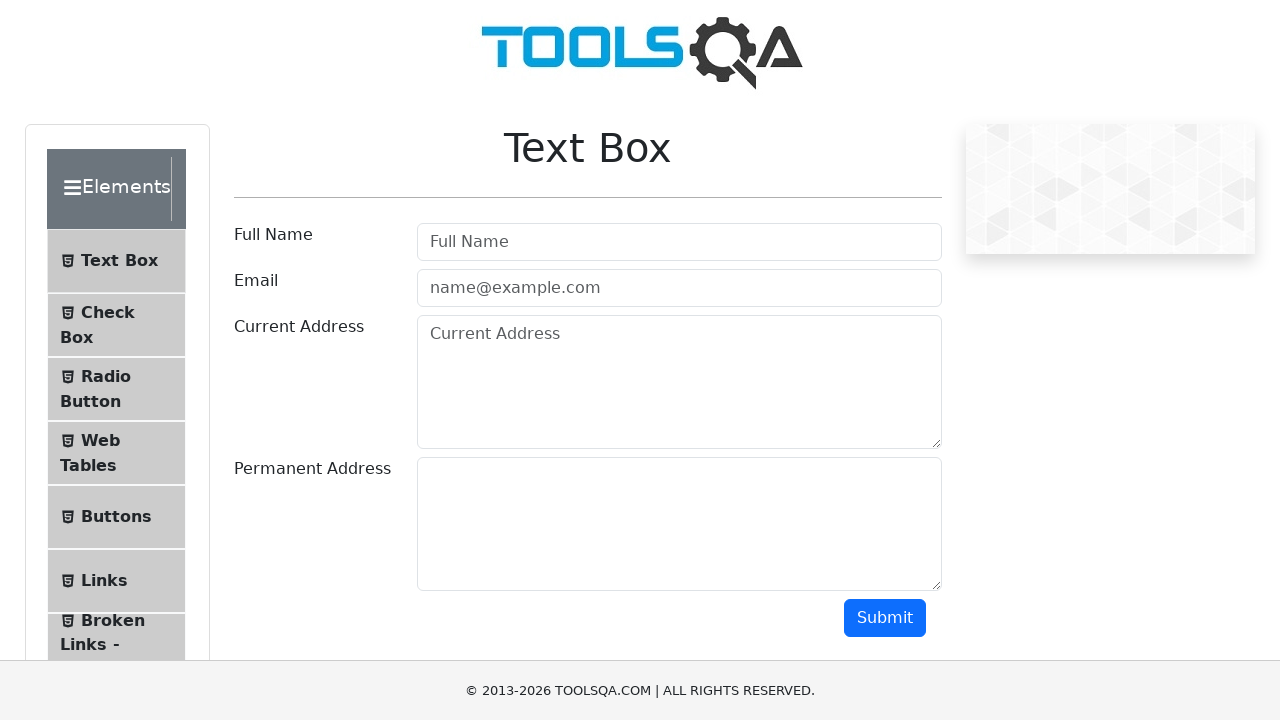

Text Box page loaded successfully
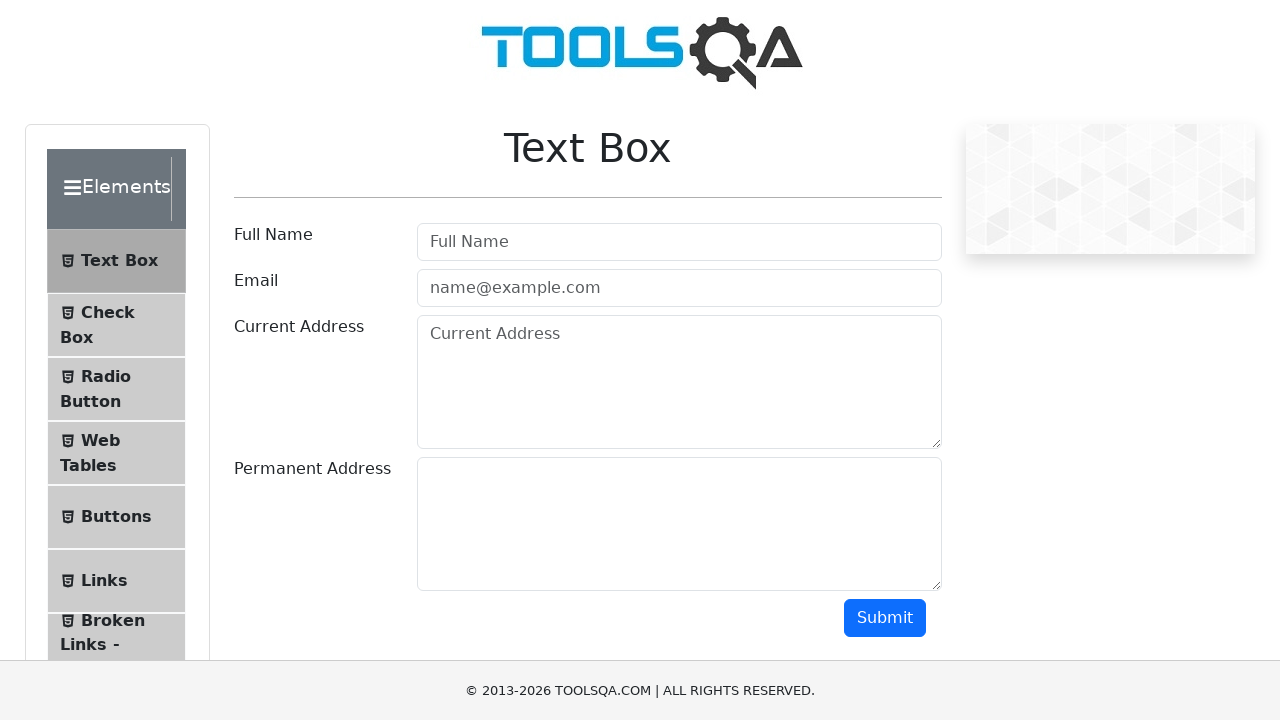

Scrolled to submit button
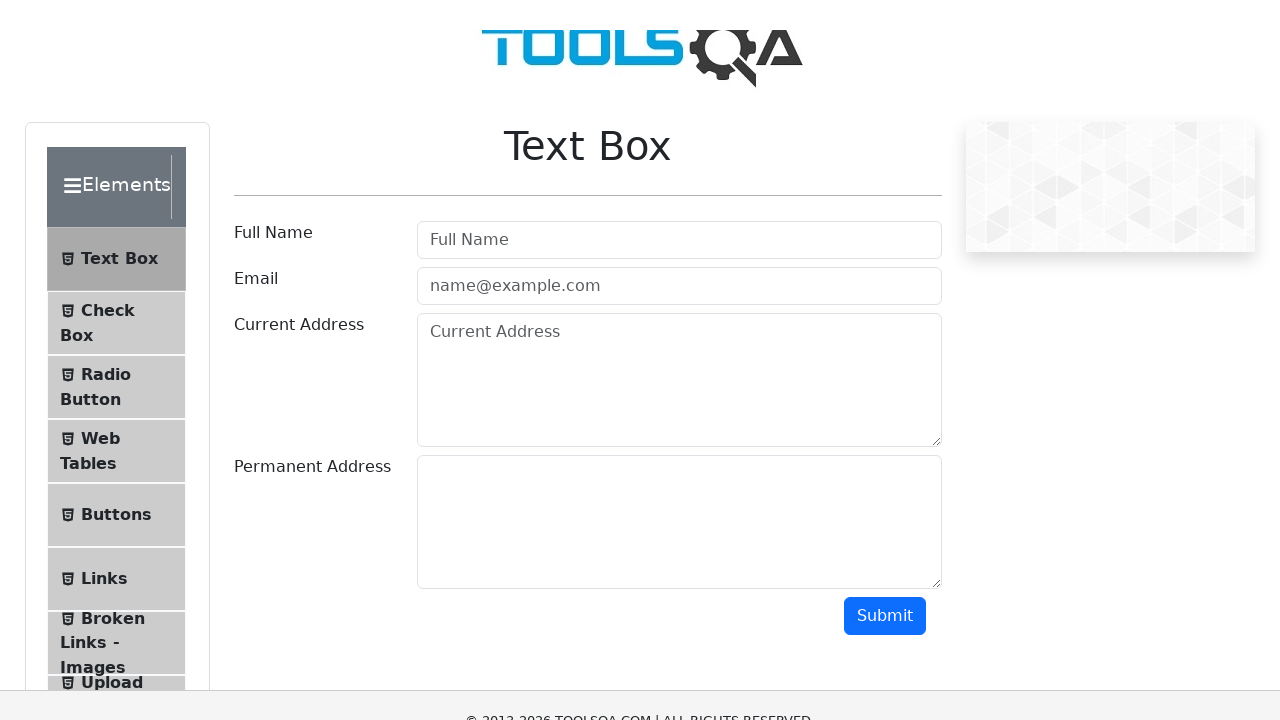

Clicked submit button with empty text box fields at (885, 19) on #submit
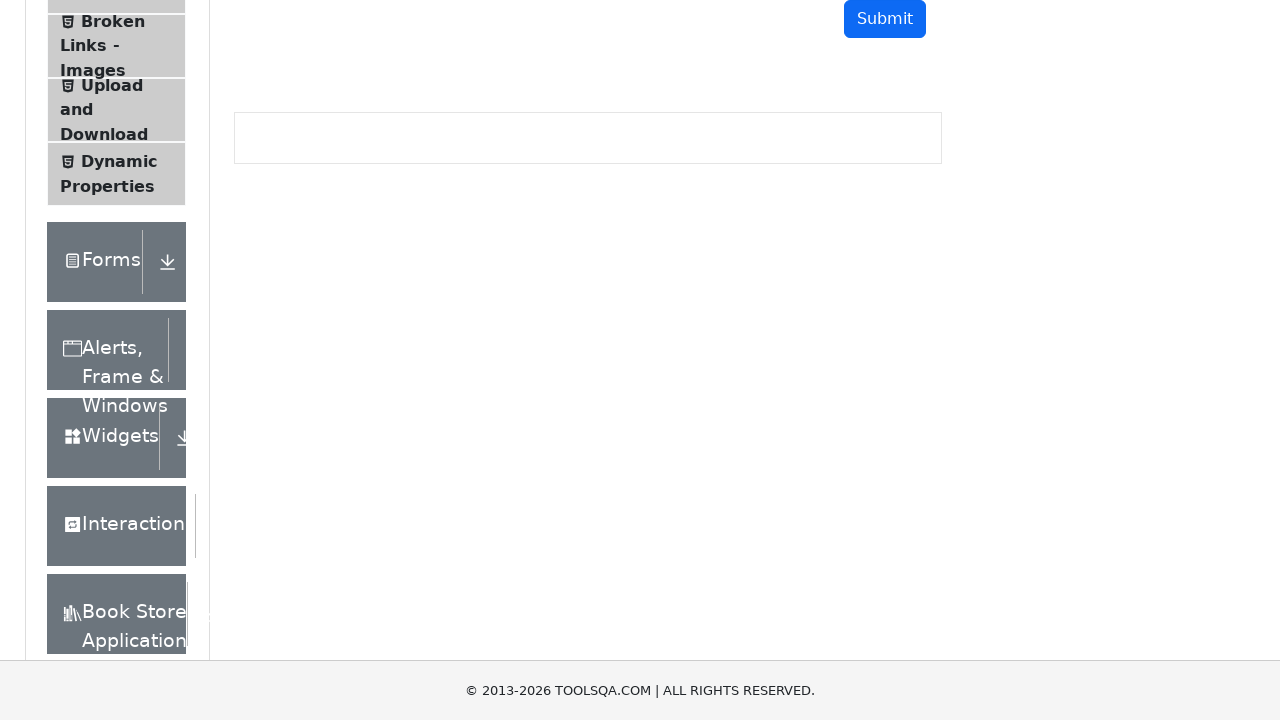

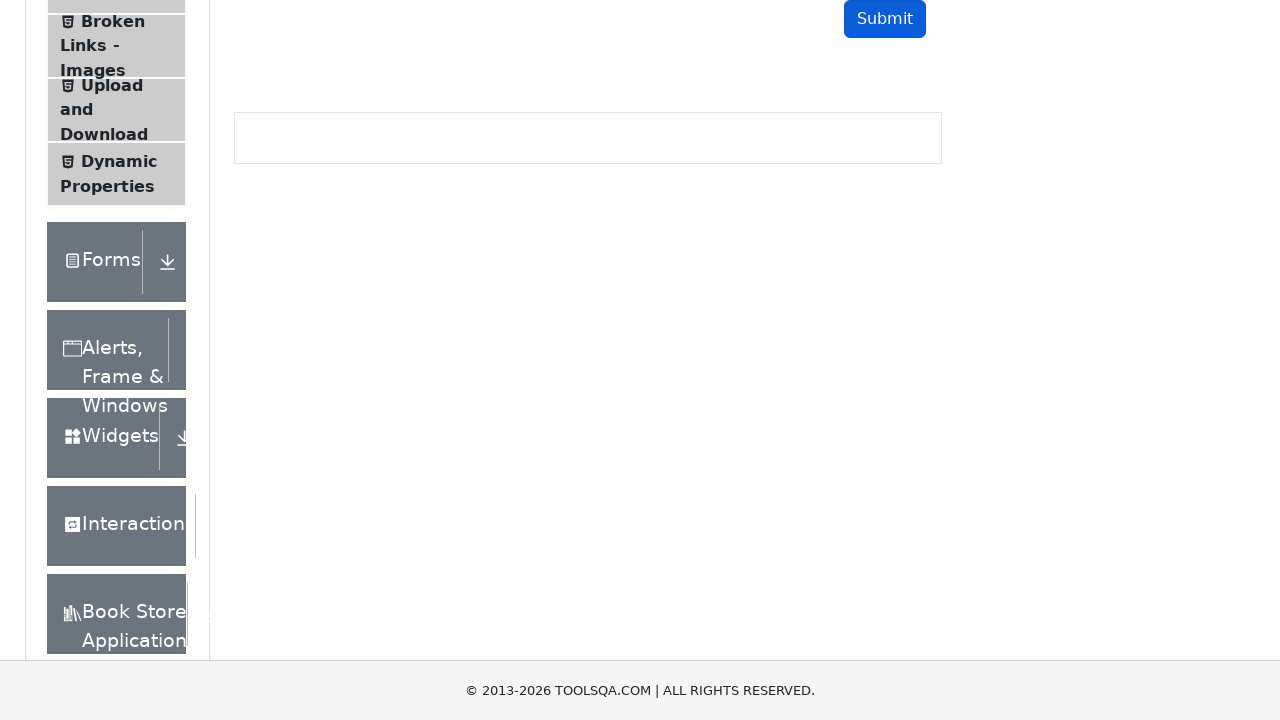